Tests checkbox functionality by verifying initial states and toggling checkboxes to confirm they can be selected and deselected

Starting URL: https://practice.cydeo.com/checkboxes

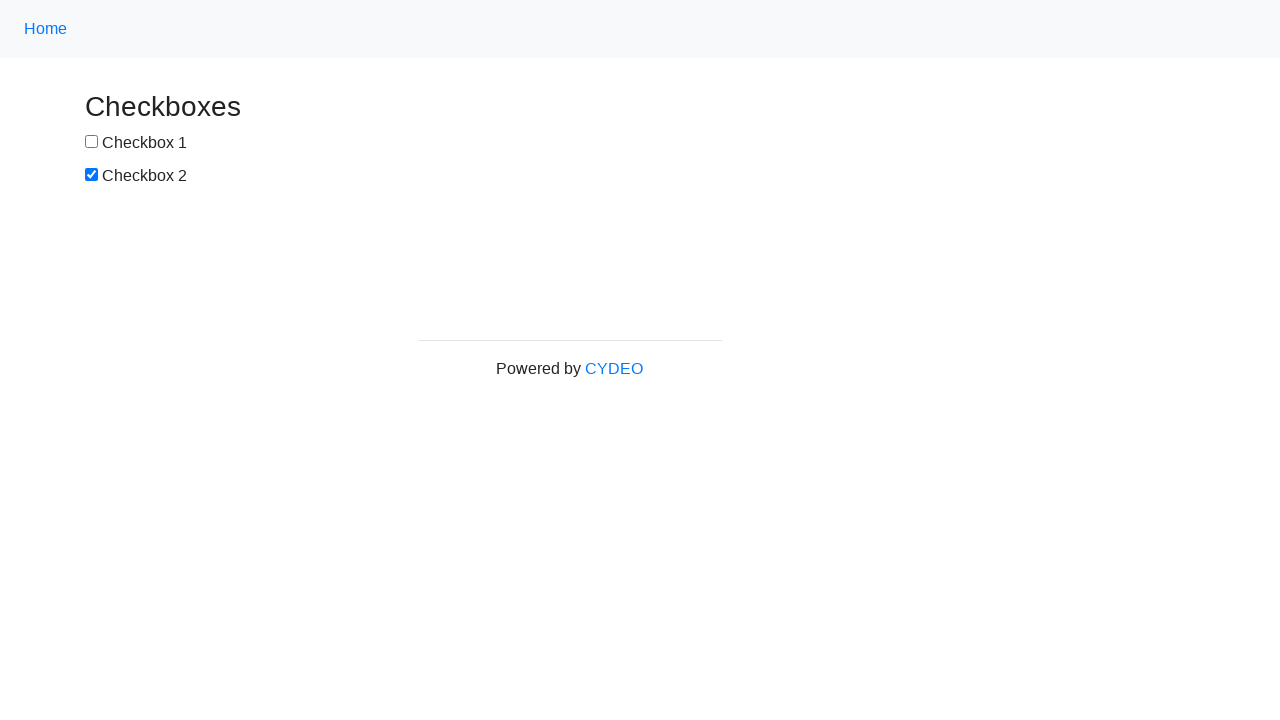

Located checkbox1 element
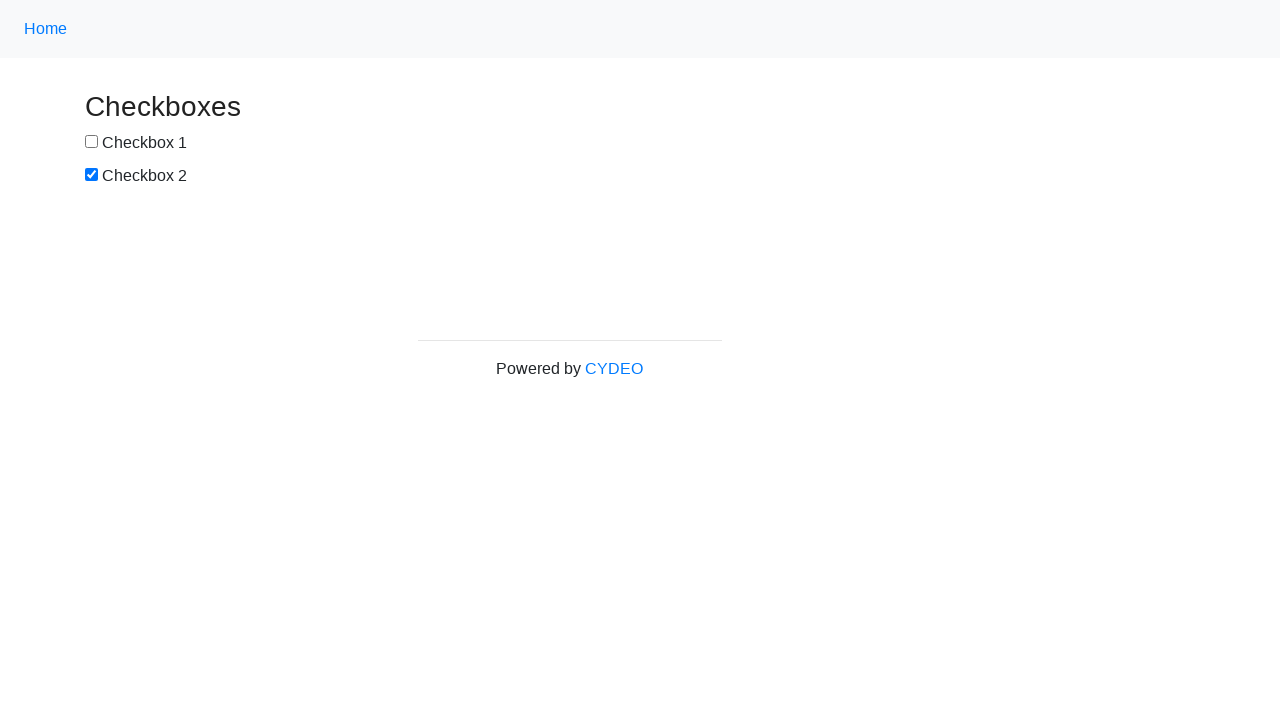

Located checkbox2 element
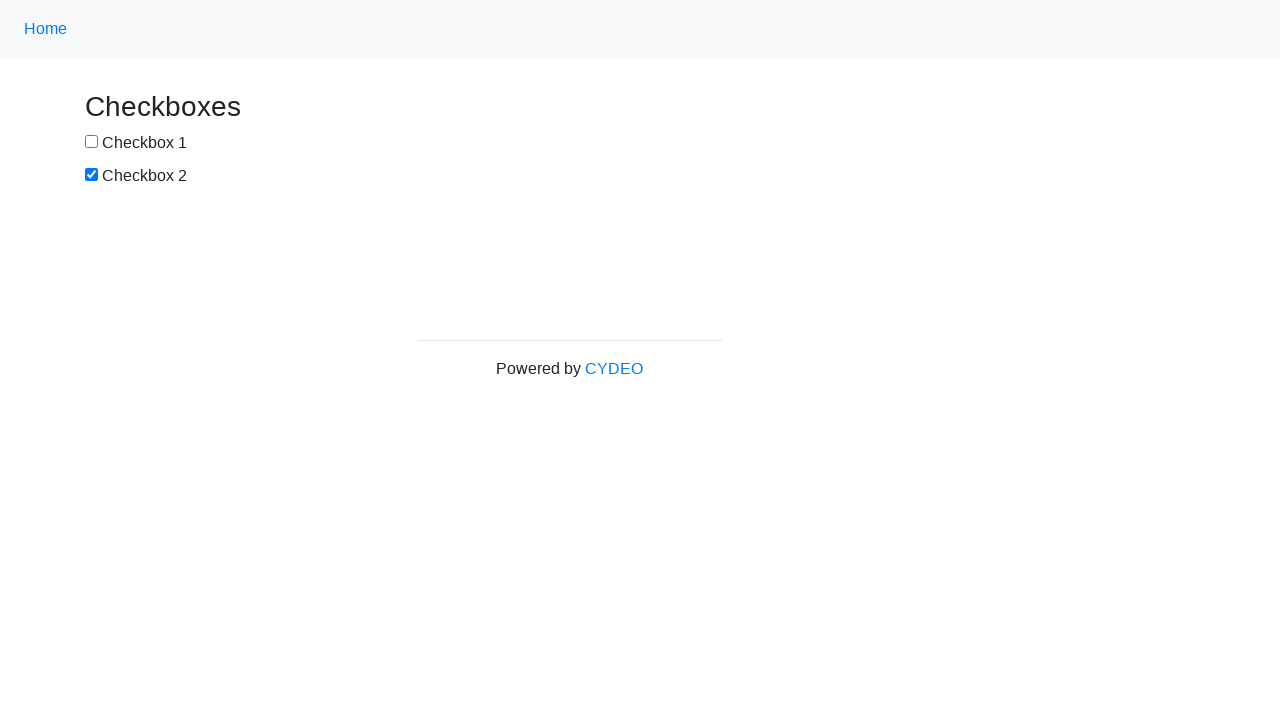

Verified checkbox1 is not checked by default
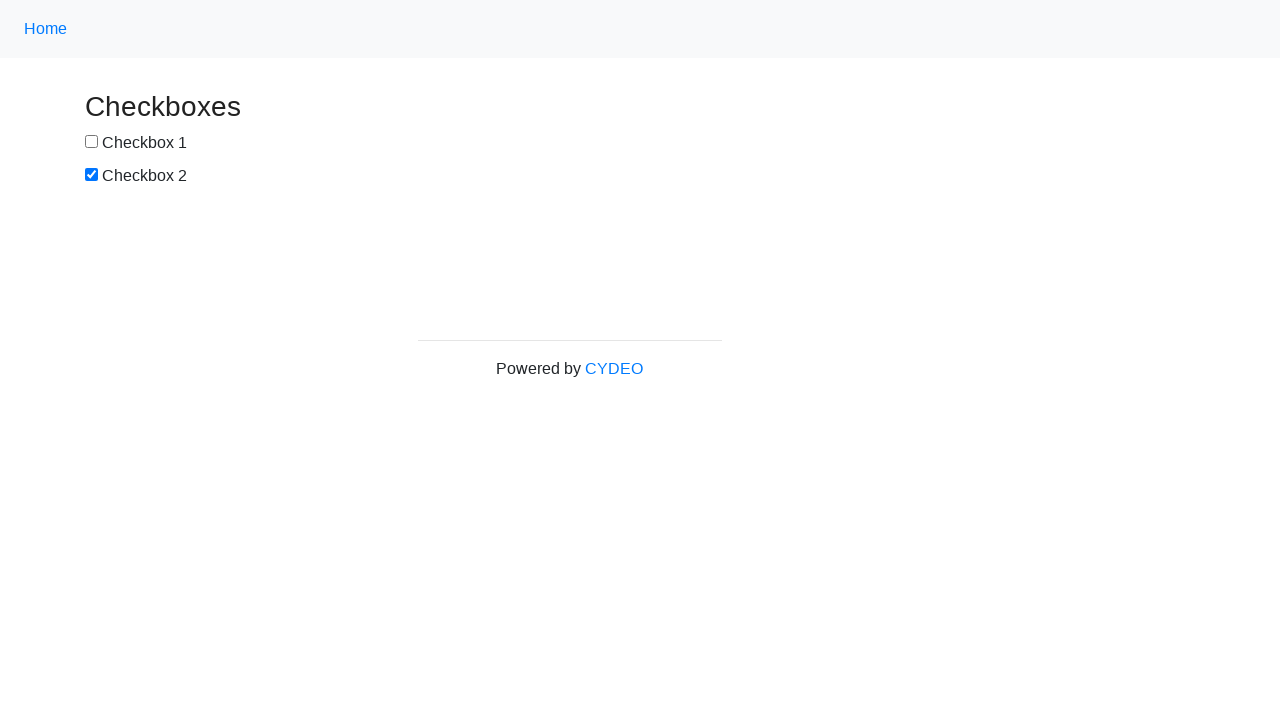

Verified checkbox2 is checked by default
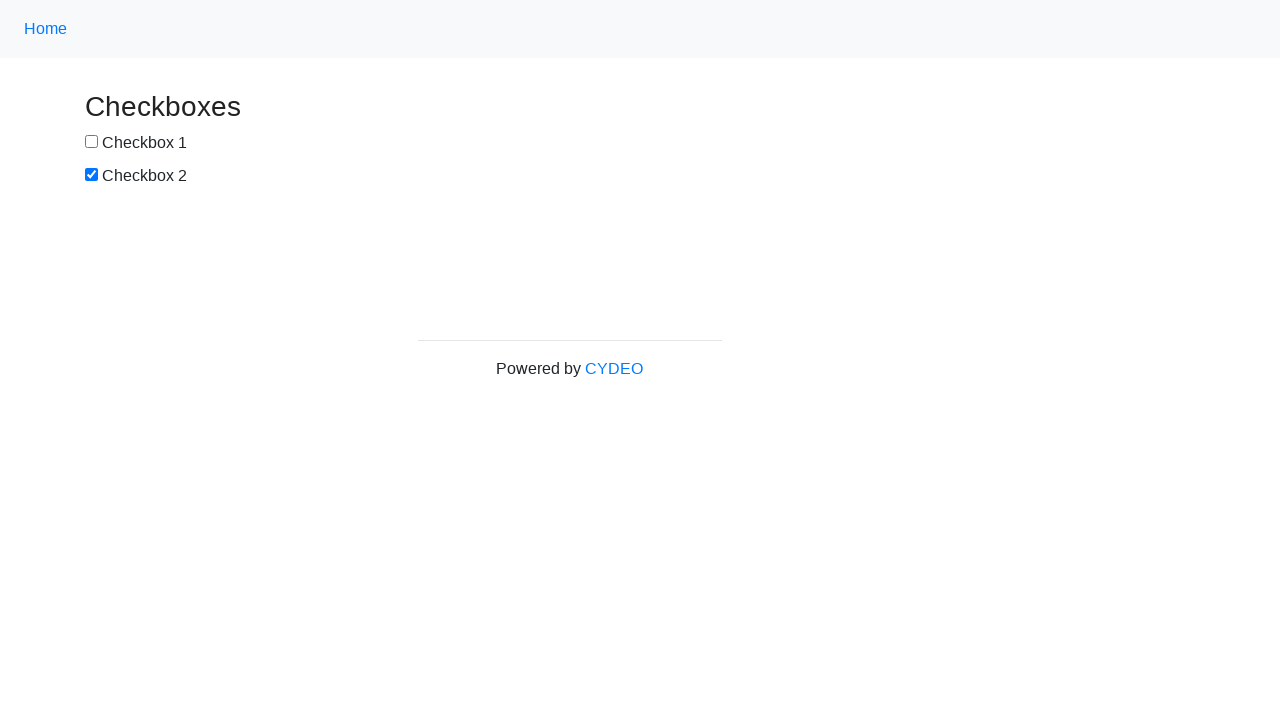

Clicked checkbox1 to select it at (92, 142) on xpath=//input[@name='checkbox1']
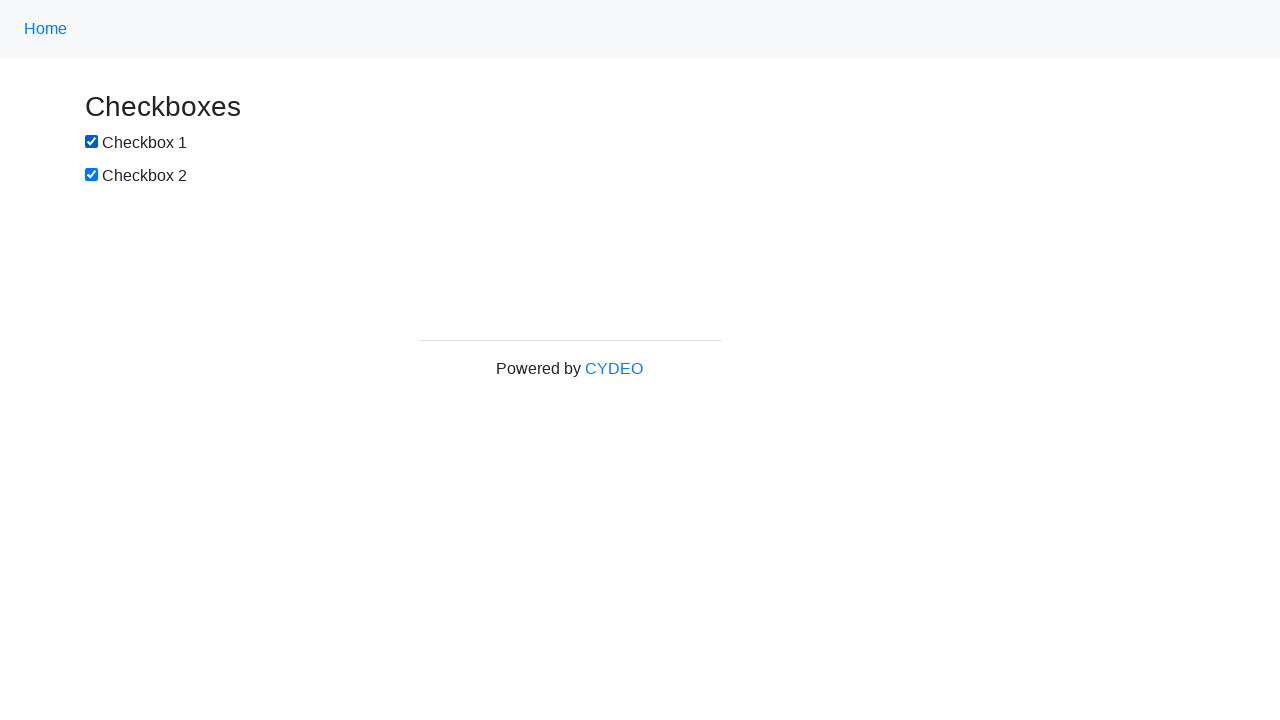

Clicked checkbox2 to deselect it at (92, 175) on xpath=//input[@name='checkbox2']
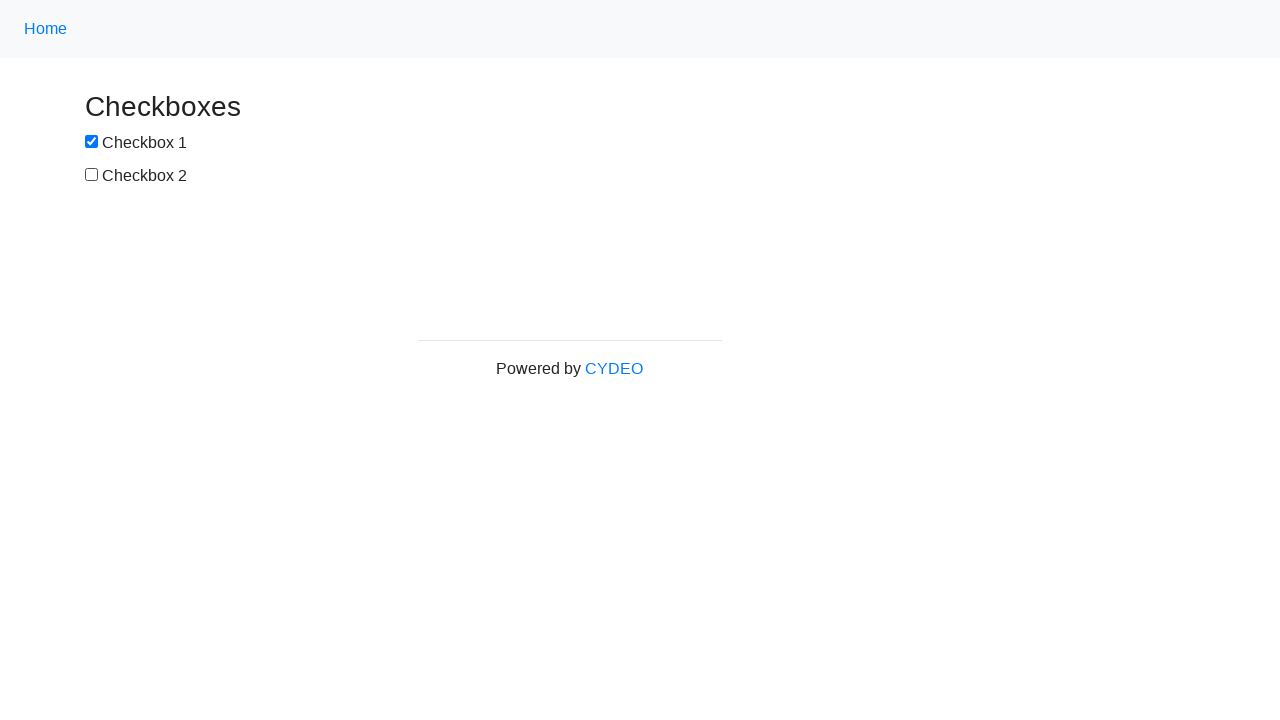

Verified checkbox1 is now checked
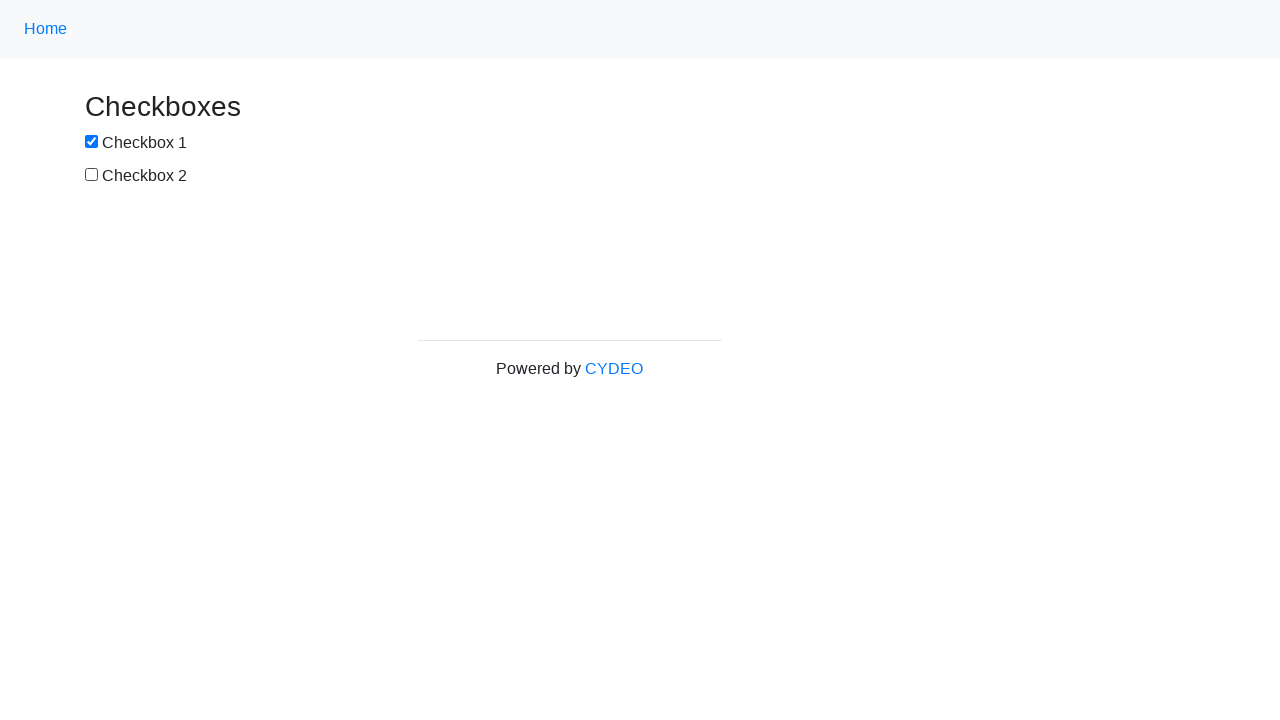

Verified checkbox2 is now unchecked
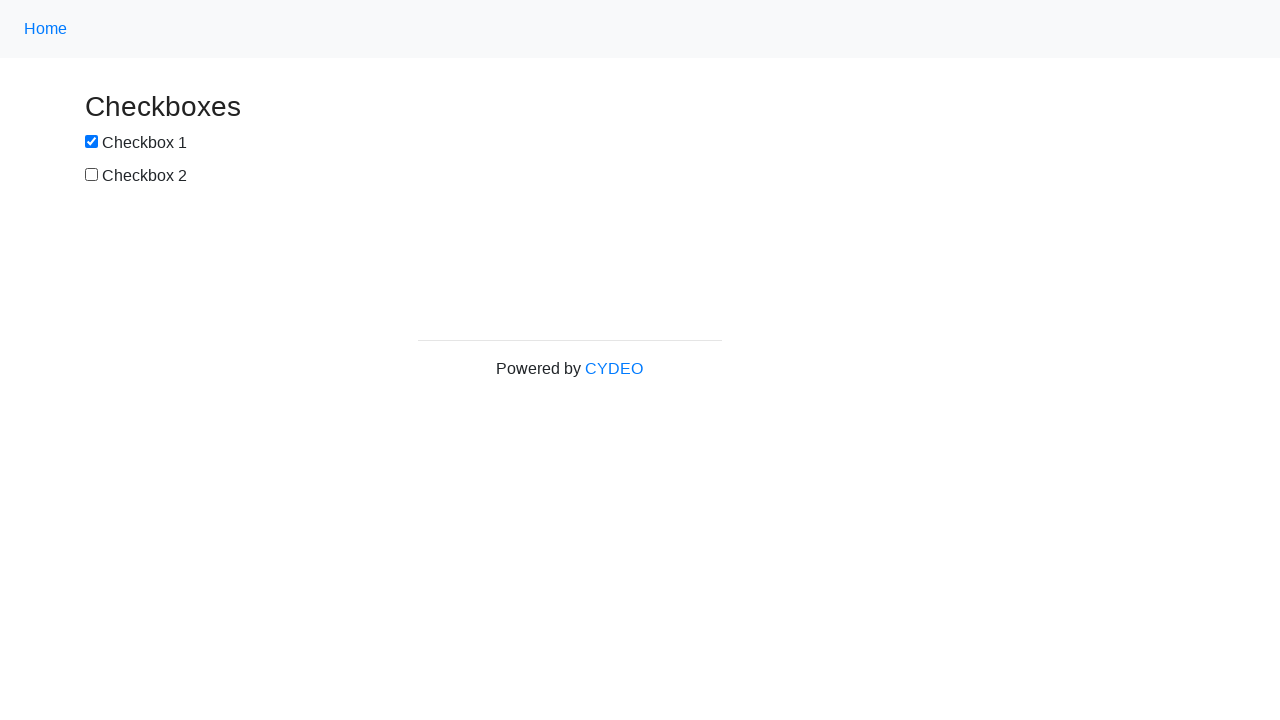

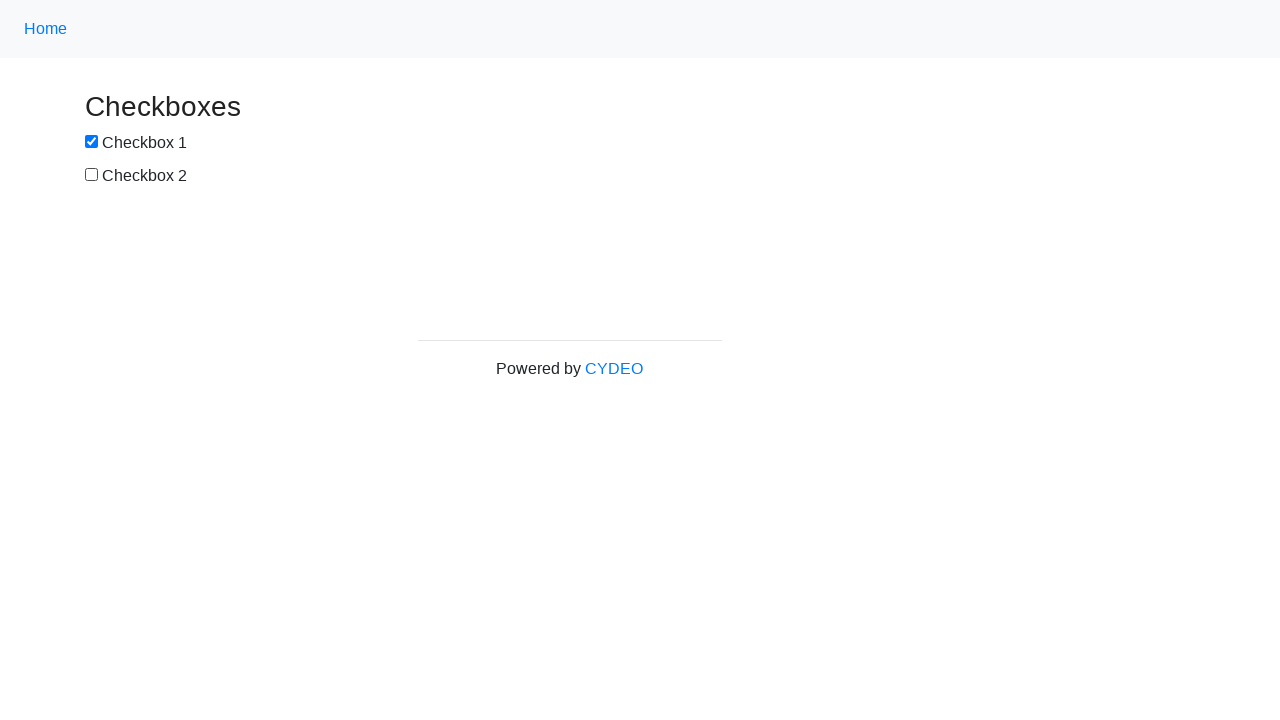